Tests the automation practice form by clicking on a gender radio button element

Starting URL: https://demoqa.com/automation-practice-form

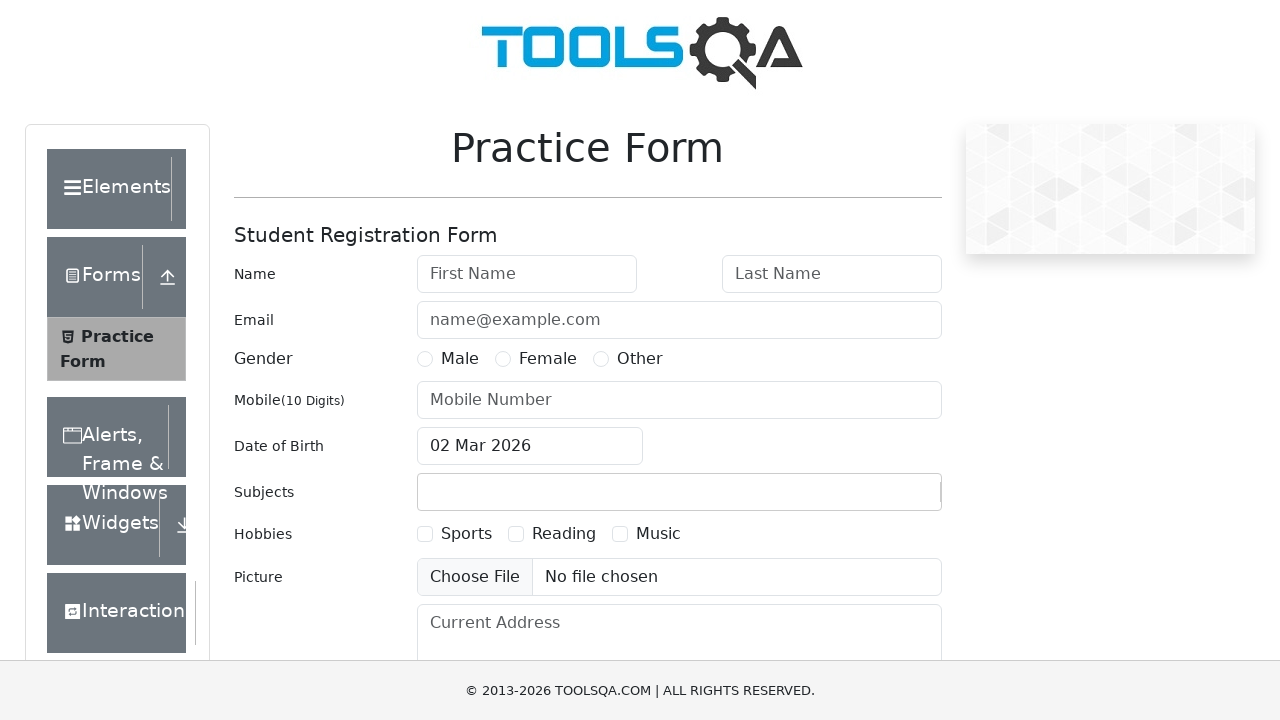

Clicked on gender radio button element at (425, 359) on input[name='gender']
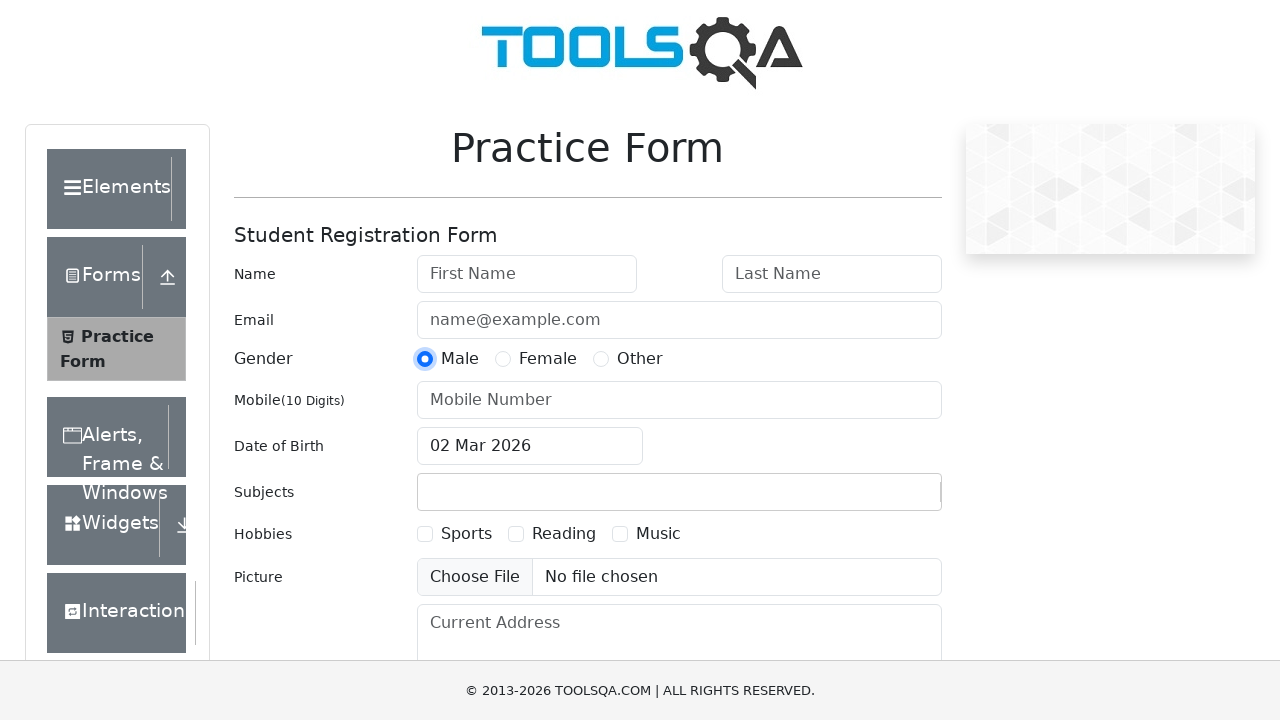

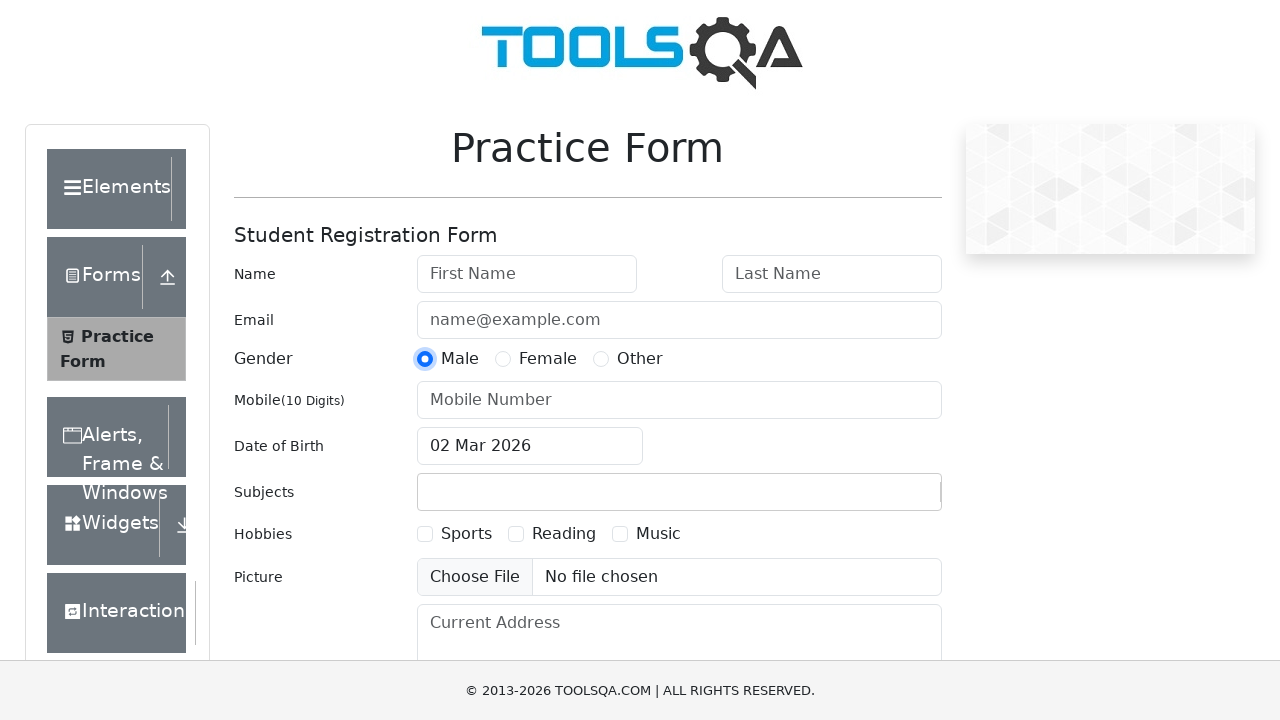